Tests an Angular practice page by filling a name field, clicking on a shop navigation link using JavaScript execution, and scrolling the page

Starting URL: https://www.rahulshettyacademy.com/angularpractice/

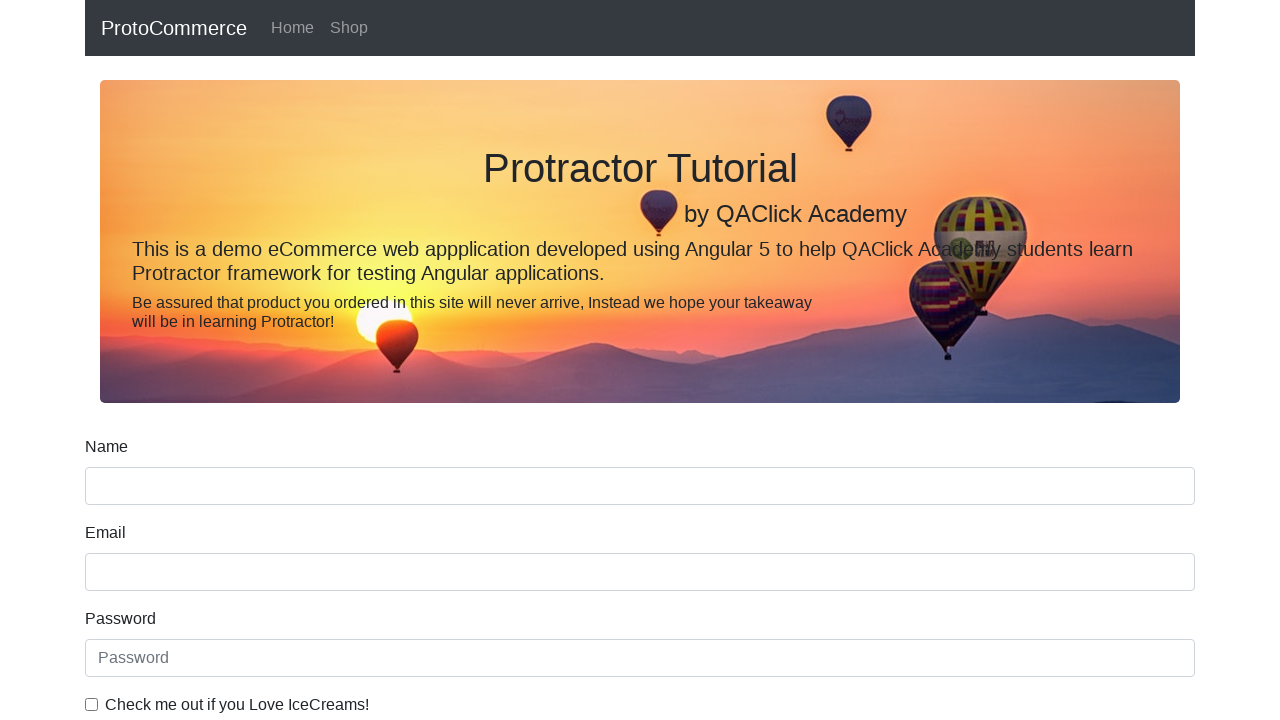

Filled name field with 'Ankit' on input[name='name']
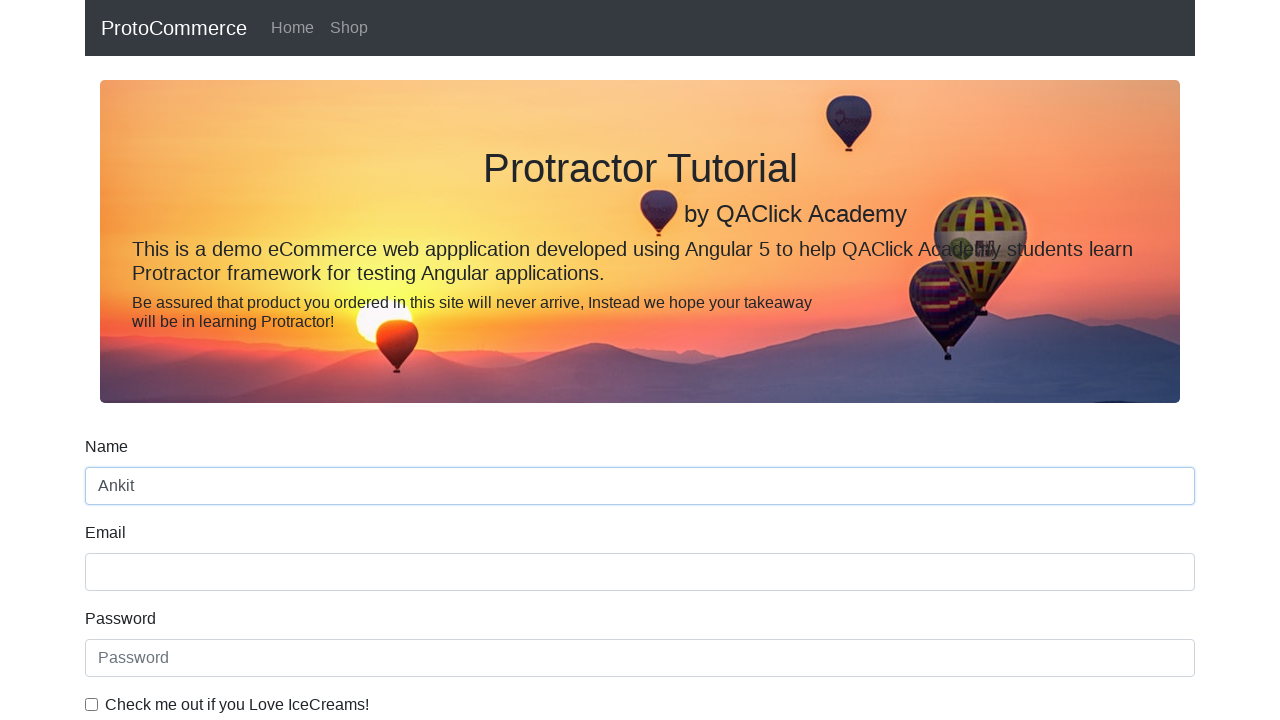

Clicked on Shop navigation link at (349, 28) on a[href*='shop']
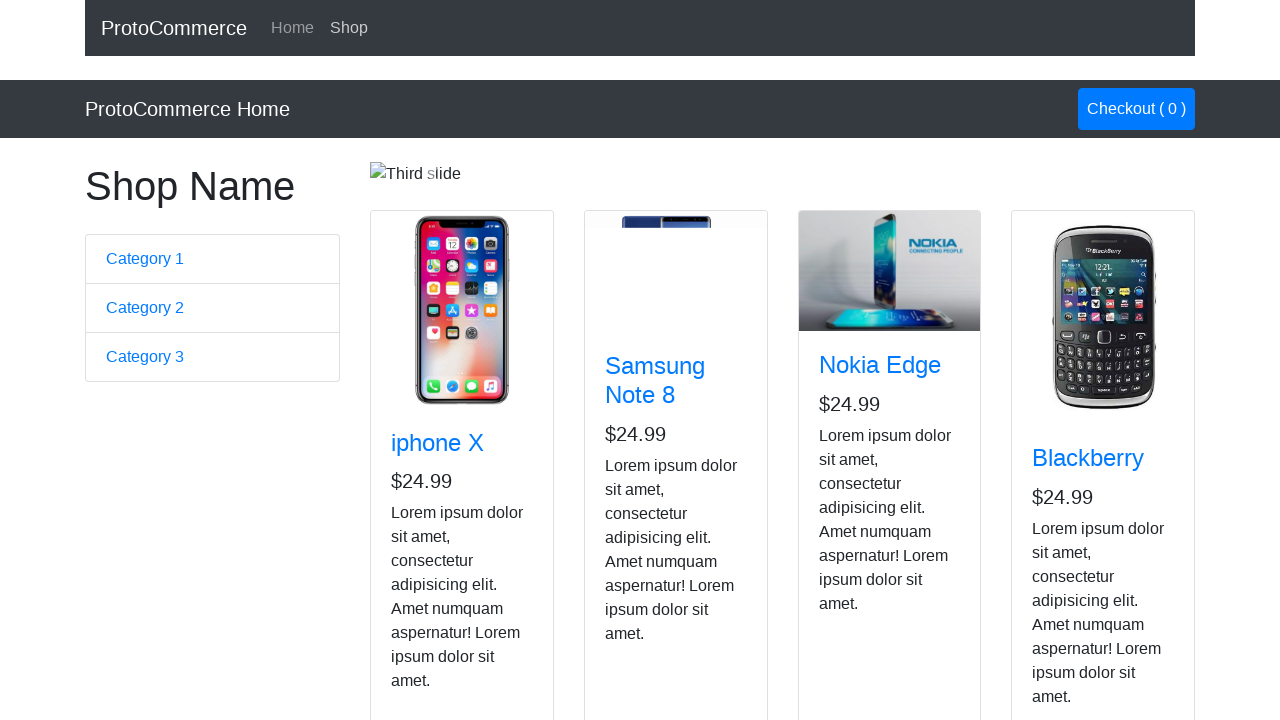

Scrolled page down to position 1235
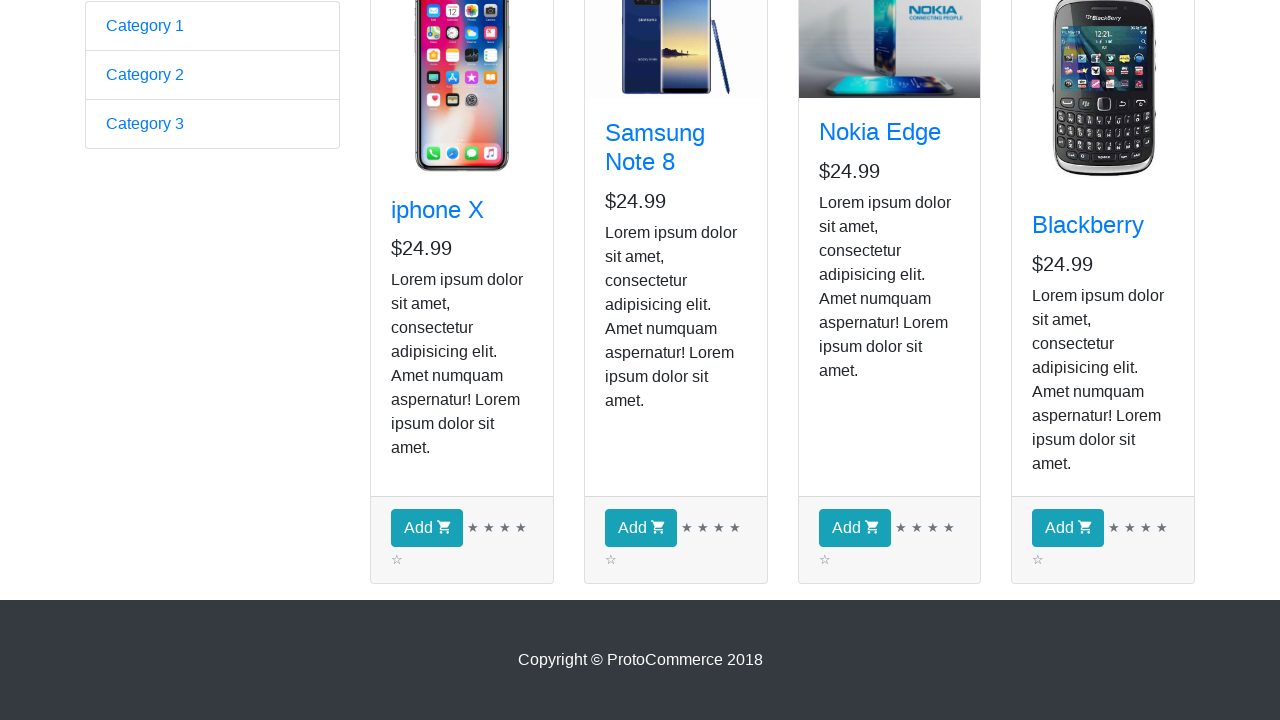

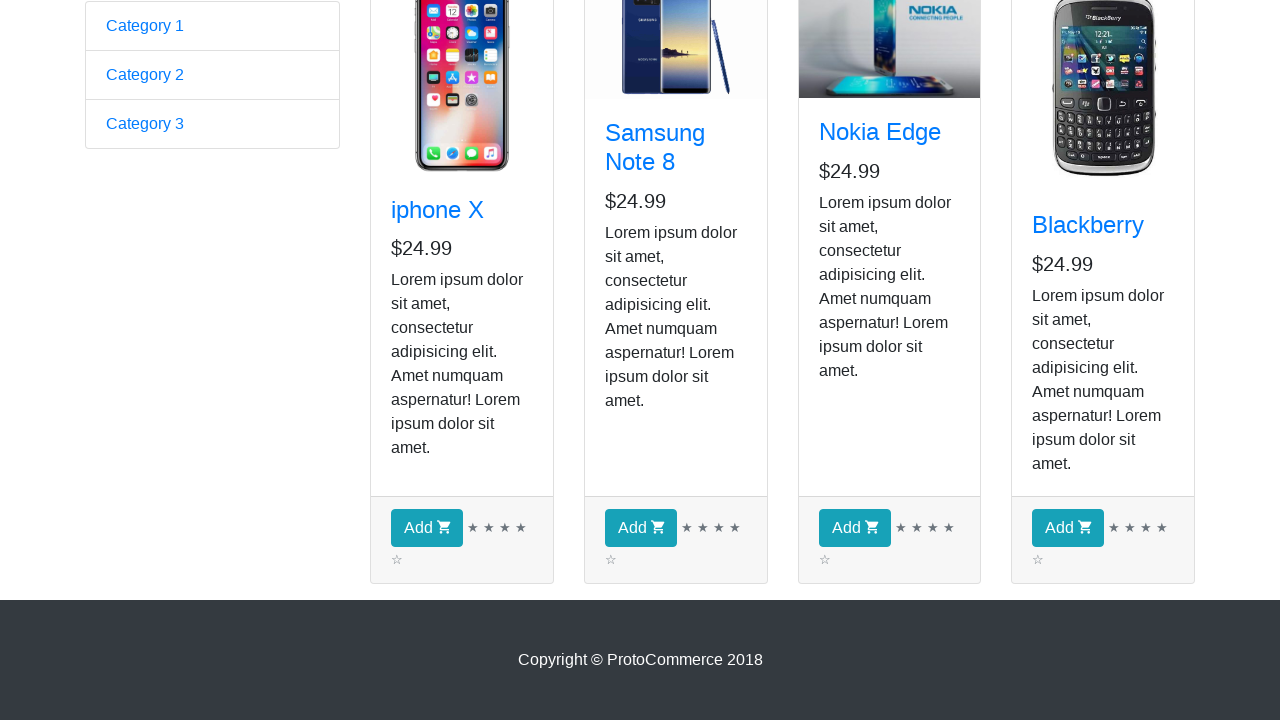